Tests dragging element "B" to the first column and then back to the second column

Starting URL: https://the-internet.herokuapp.com/drag_and_drop

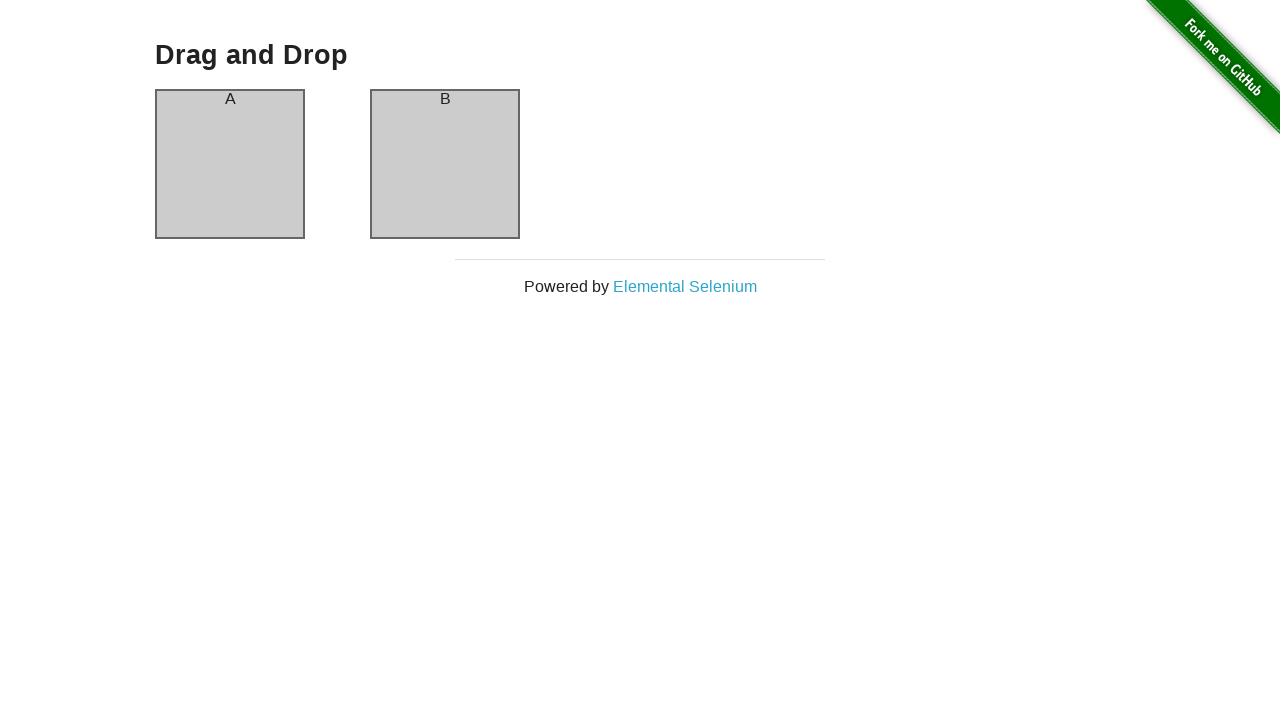

Waited for first column (A) to load
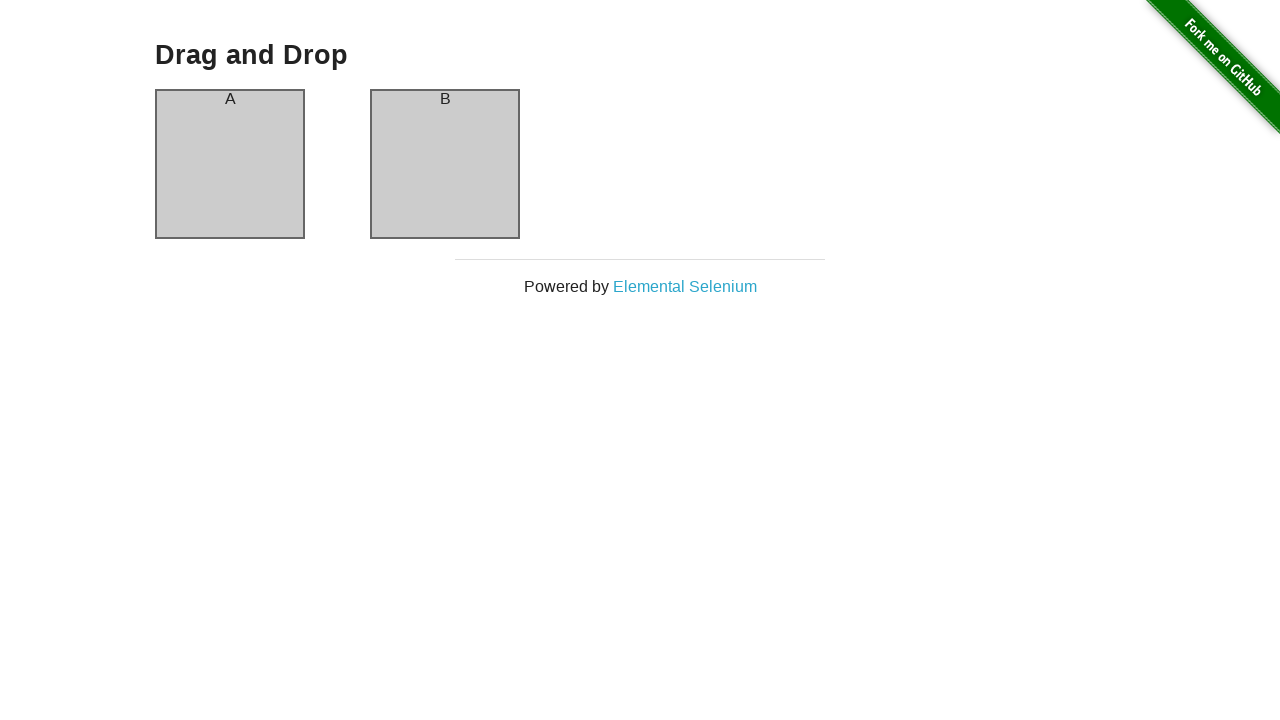

Waited for second column (B) to load
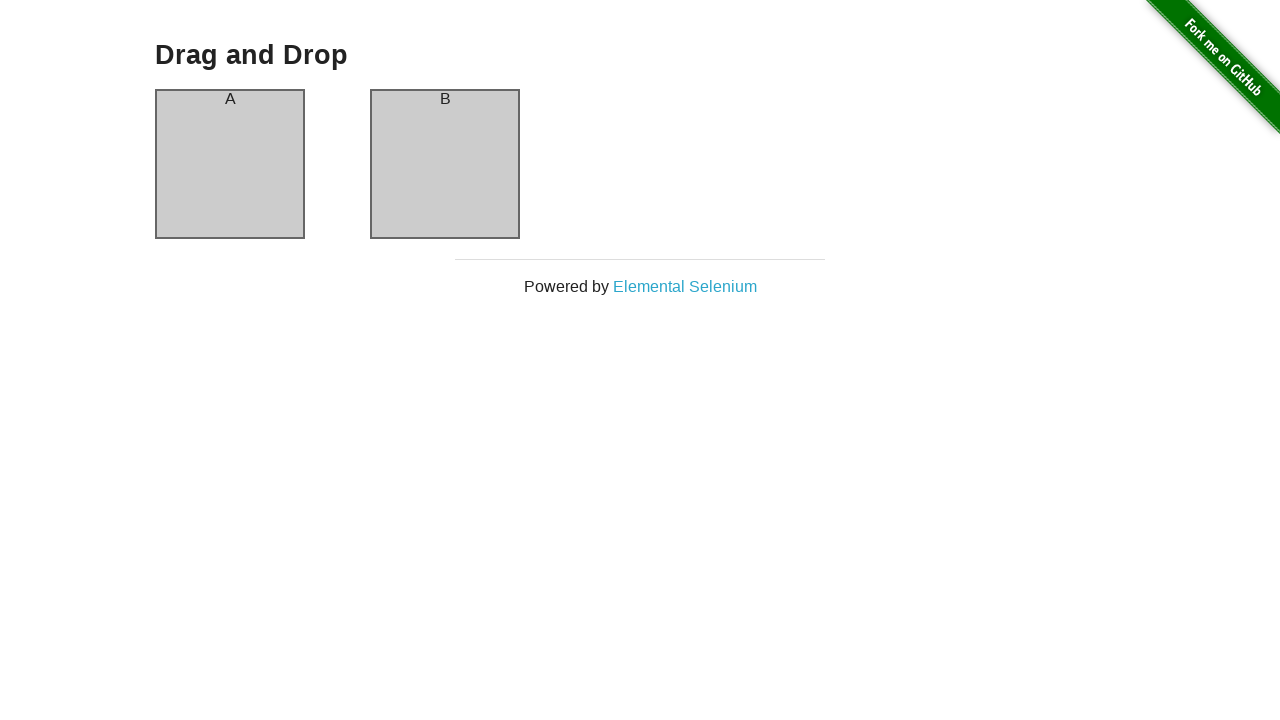

Dragged element B from second column to first column at (230, 164)
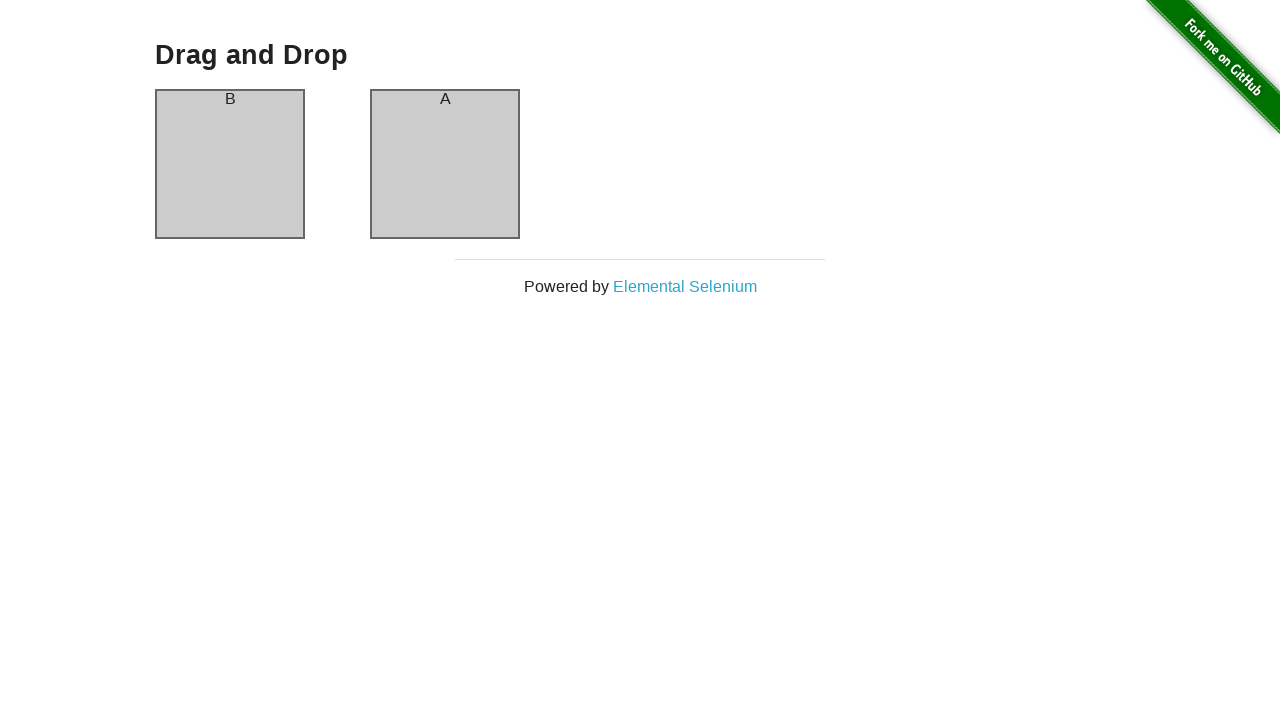

Dragged element B back from first column to second column at (445, 164)
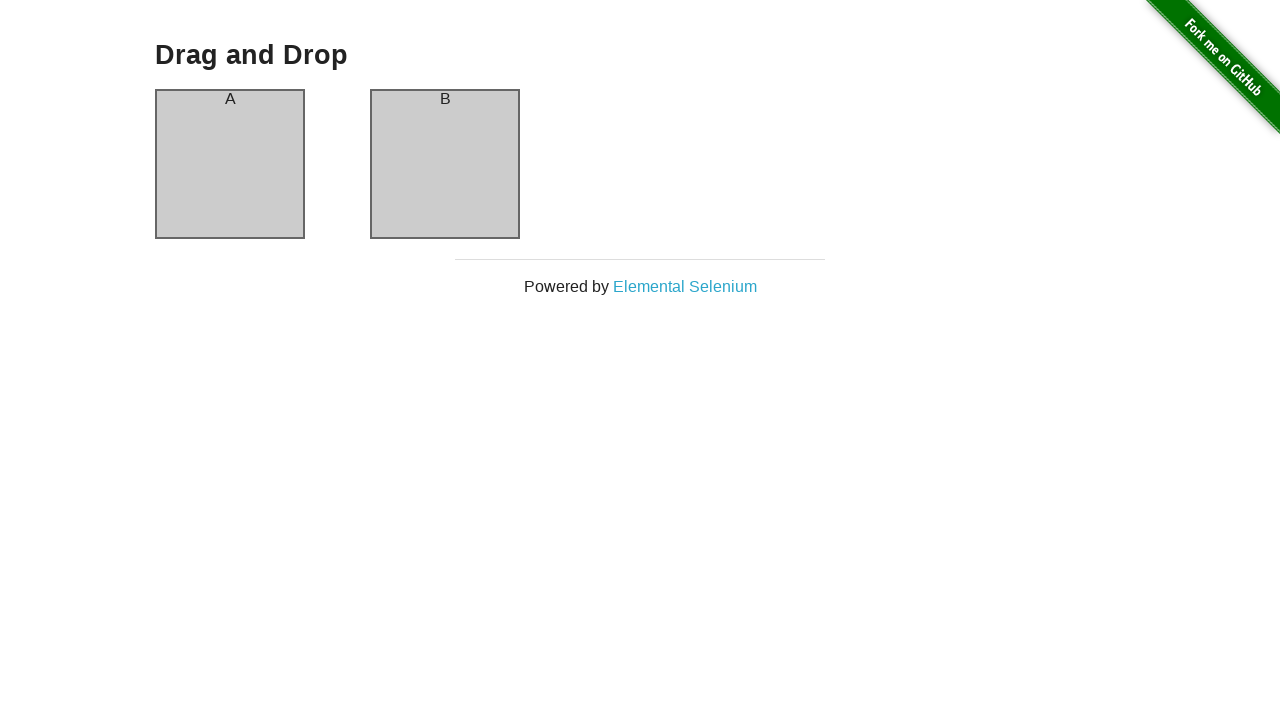

Retrieved text content from first column header
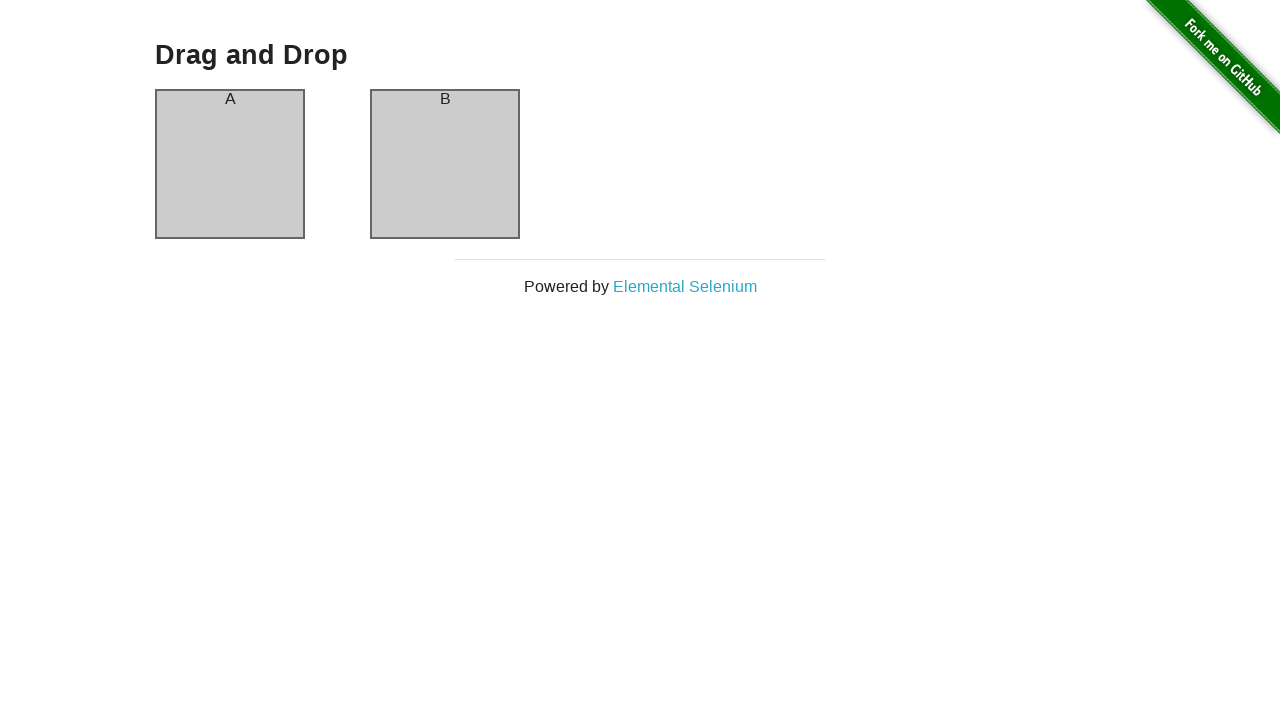

Retrieved text content from second column header
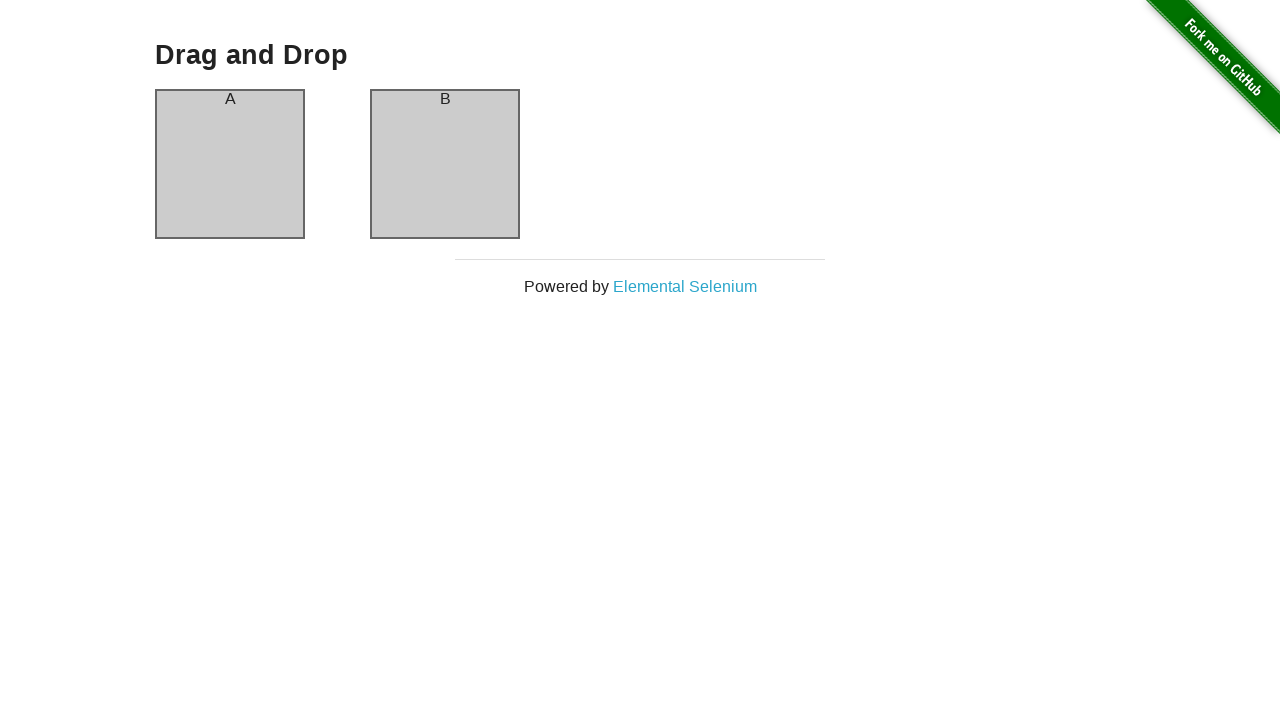

Verified element A is in first column
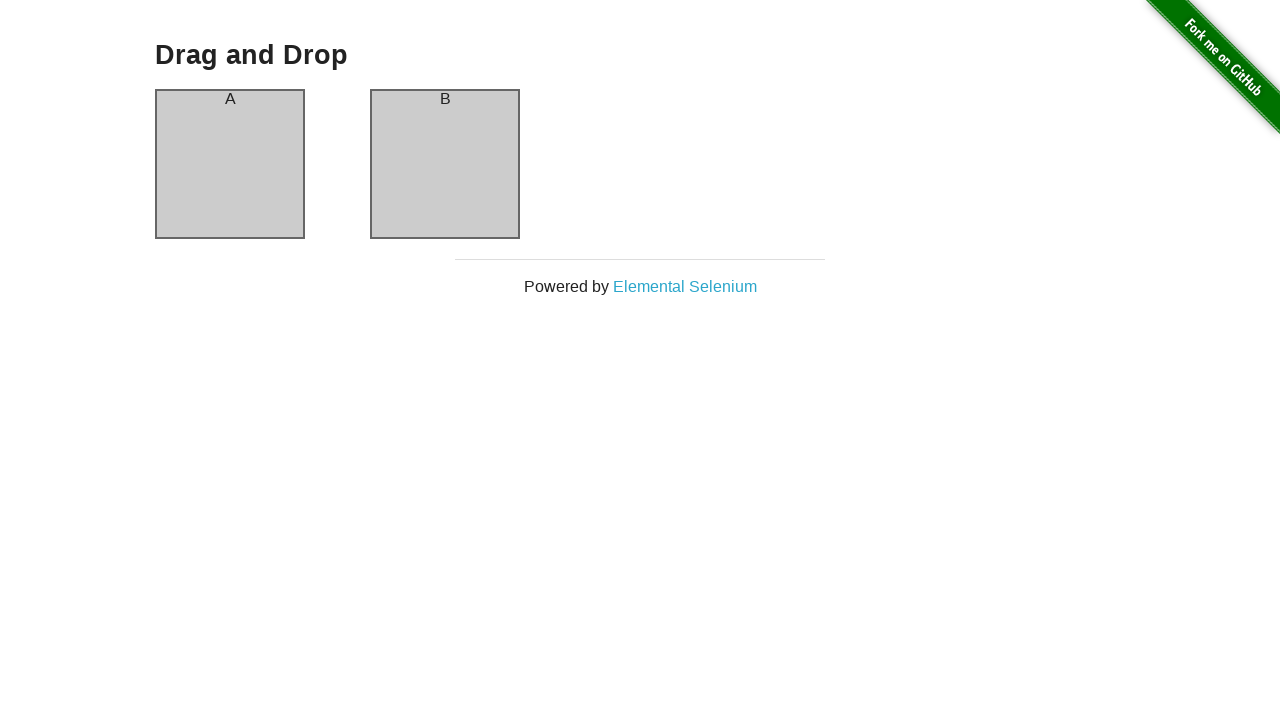

Verified element B is back in second column
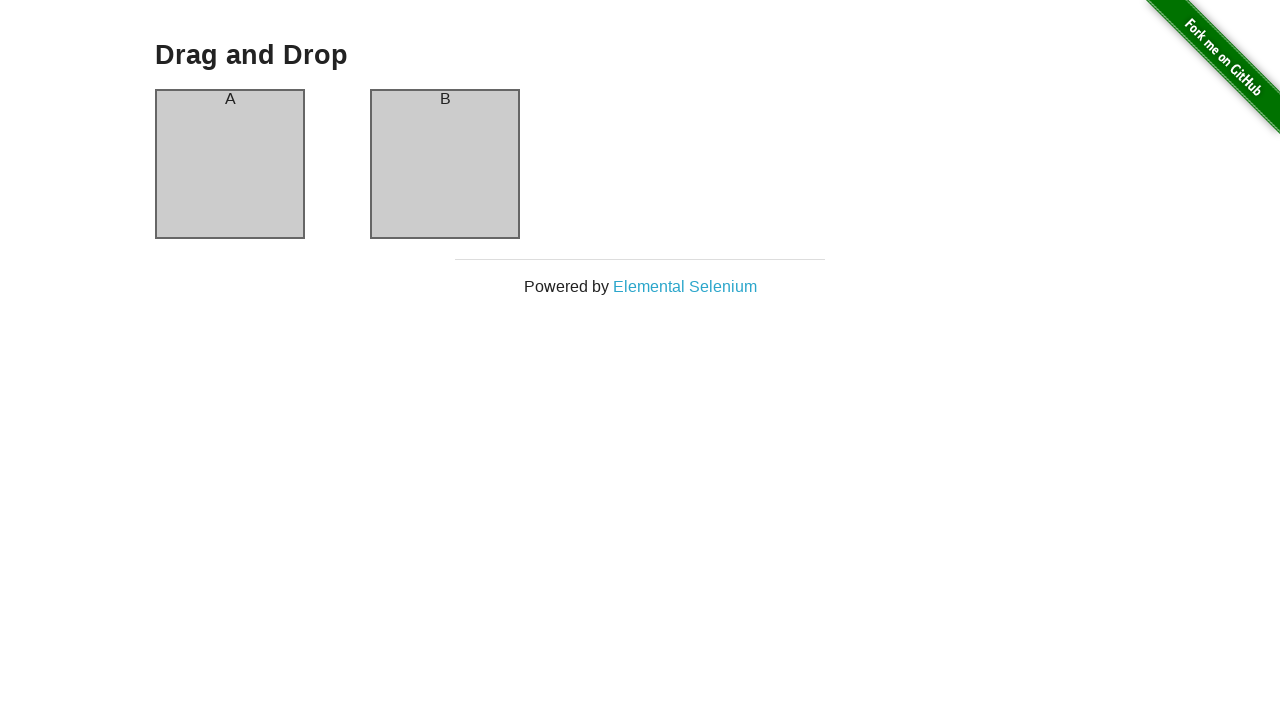

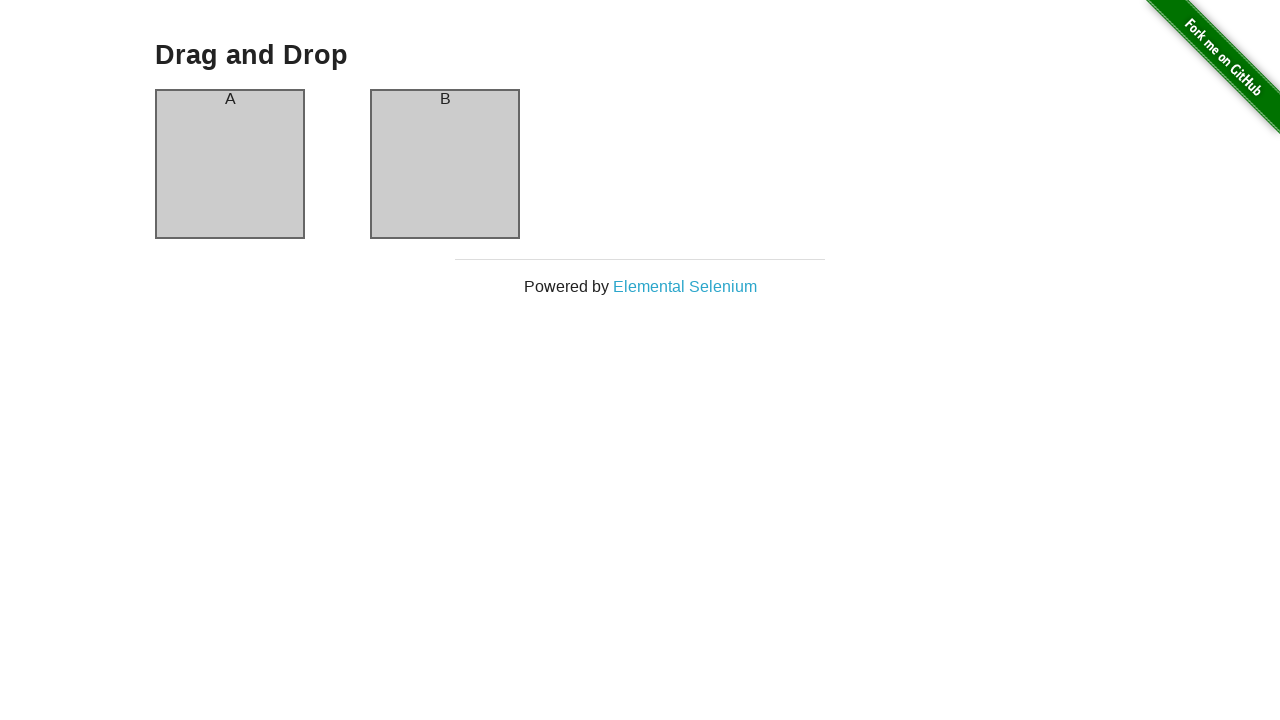